Tests dynamic dropdown functionality by selecting origin and destination airports from cascading dropdown menus on a flight booking practice page

Starting URL: https://rahulshettyacademy.com/dropdownsPractise/

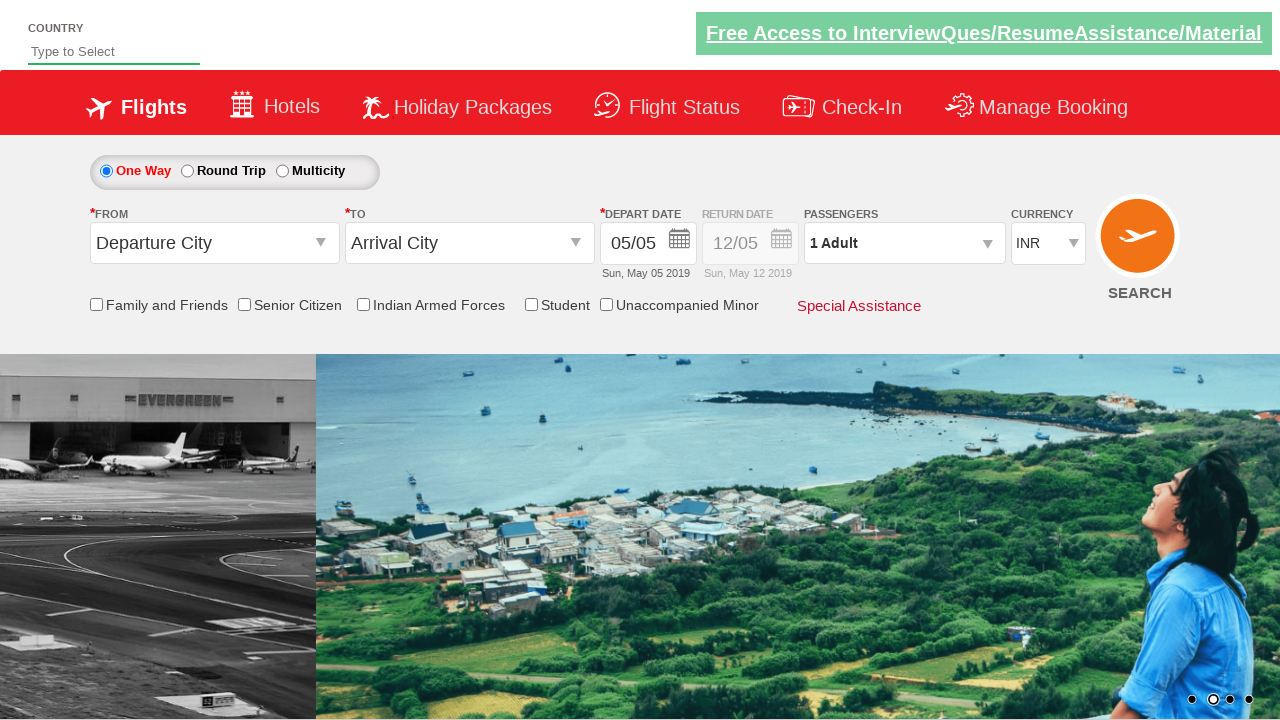

Clicked on origin station dropdown to open it at (214, 243) on #ctl00_mainContent_ddl_originStation1_CTXT
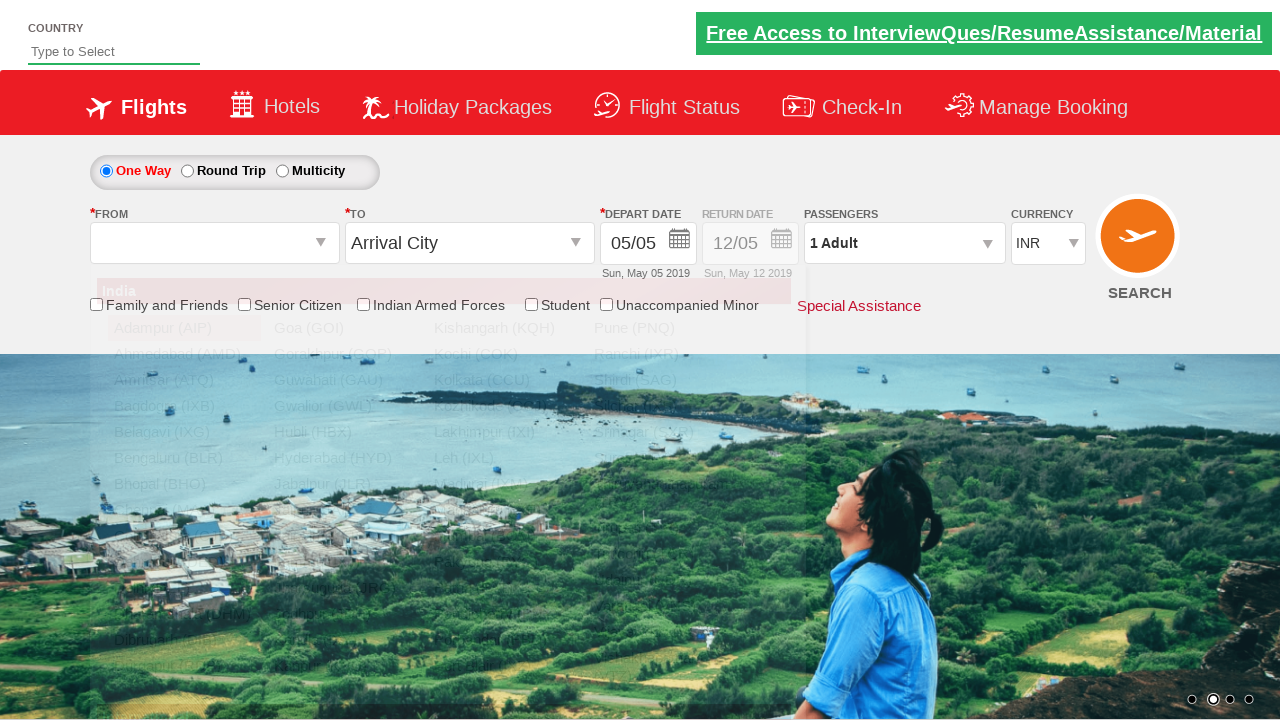

Selected ATQ (Amritsar) as origin airport at (184, 380) on a[value='ATQ']
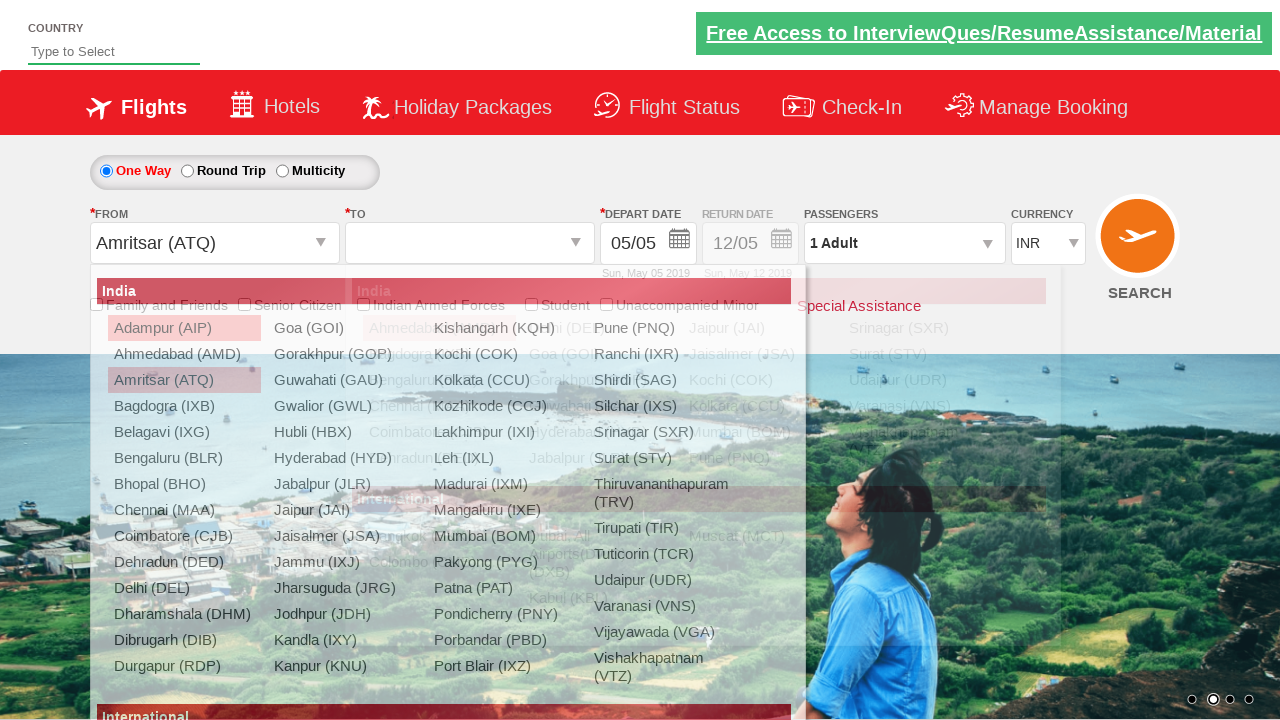

Waited for destination dropdown to be ready
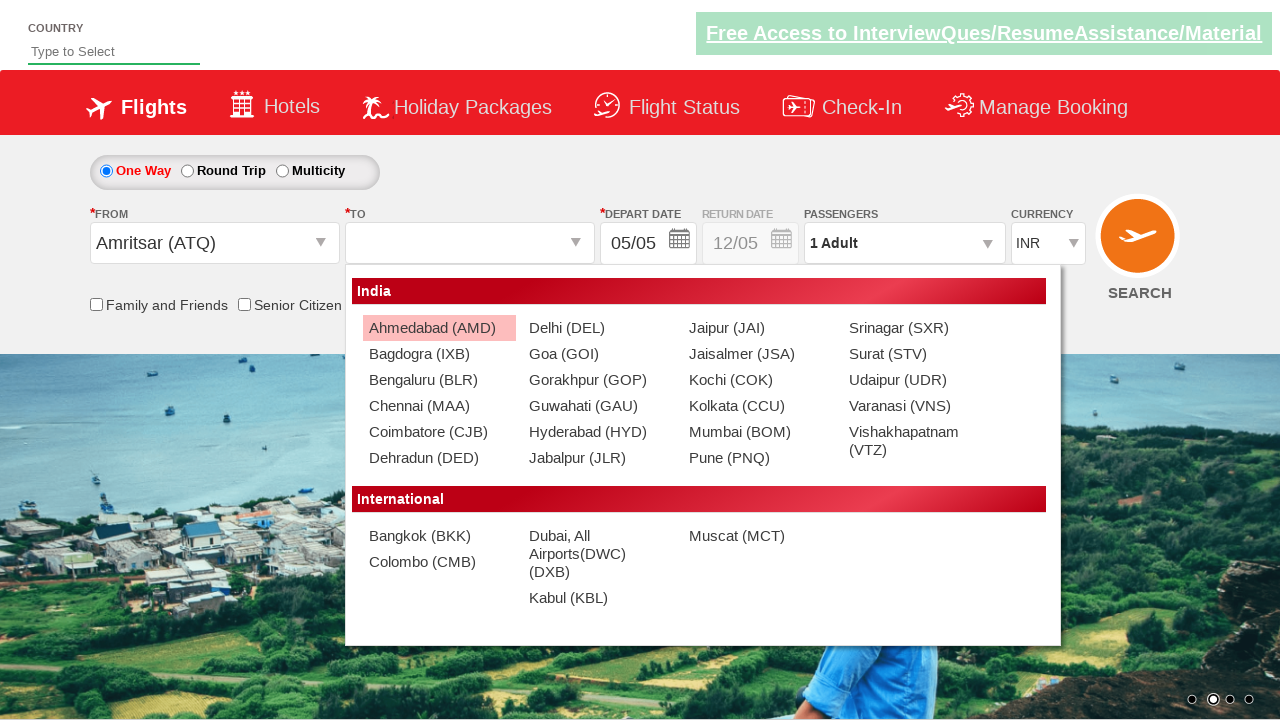

Selected MAA (Chennai) as destination airport from cascading dropdown at (439, 406) on (//a[@value='MAA'])[2]
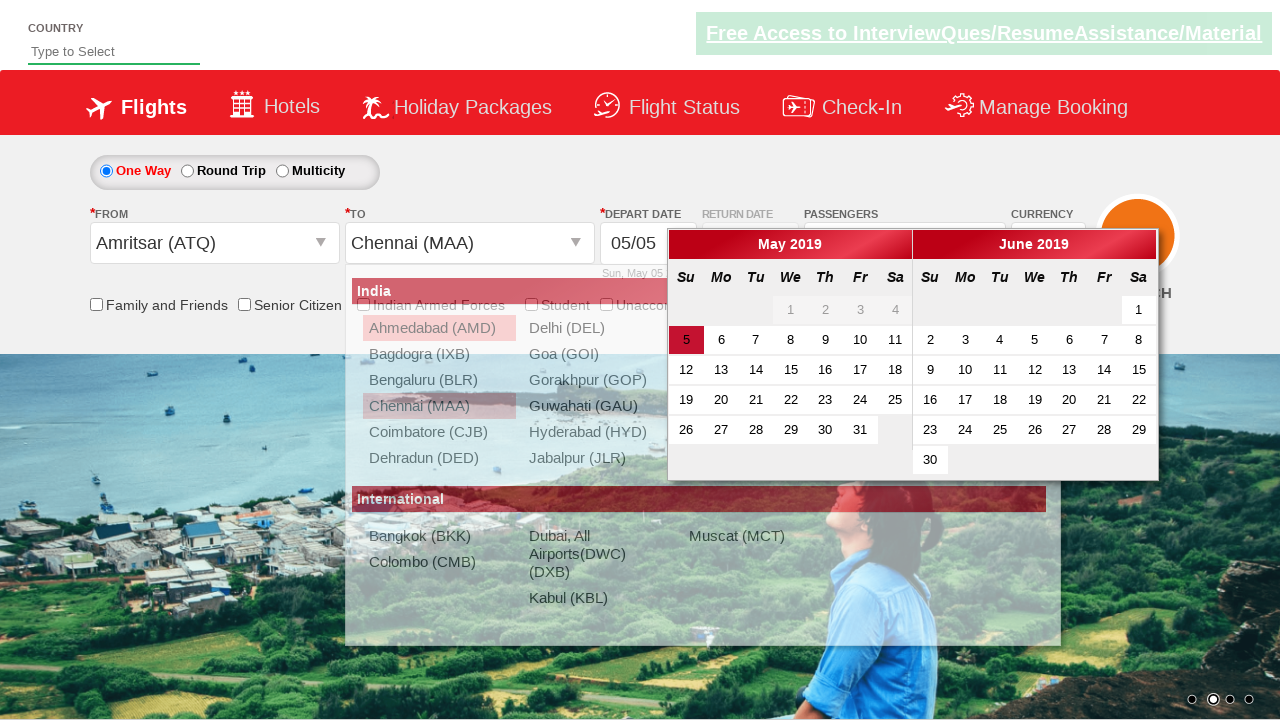

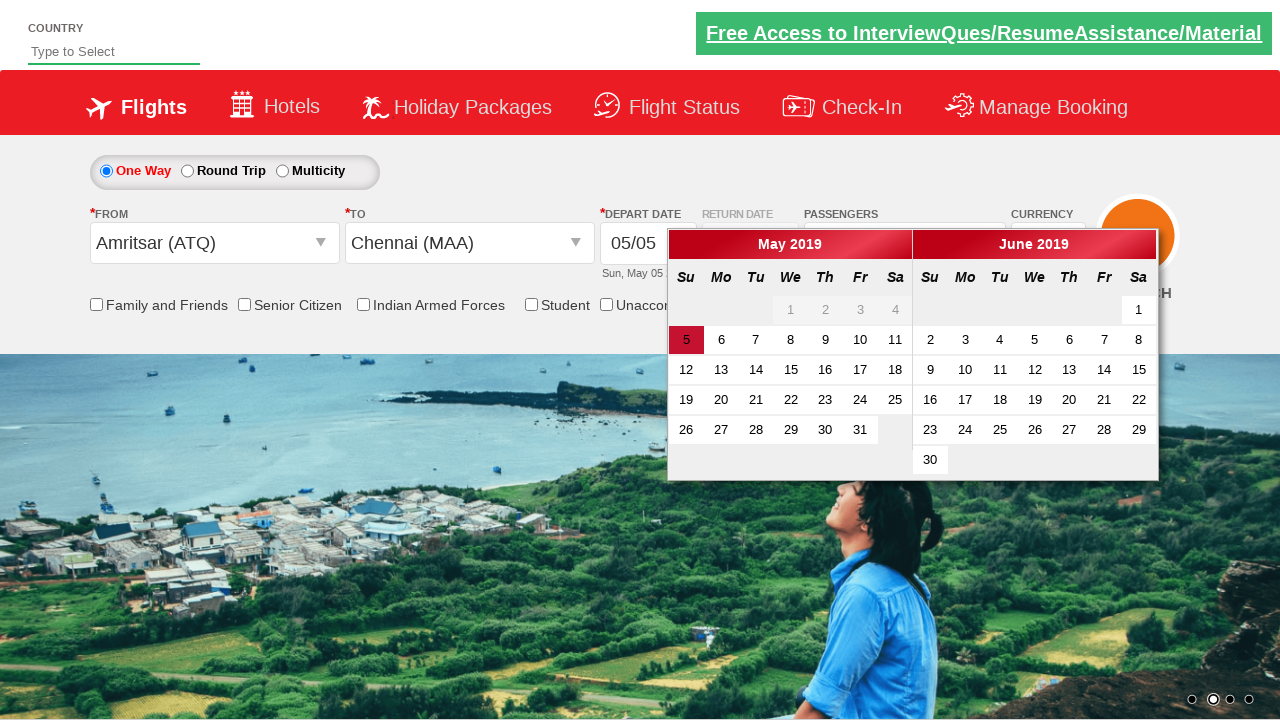